Navigates to a login practice page and verifies the page title

Starting URL: https://rahulshettyacademy.com/loginpagePractise/

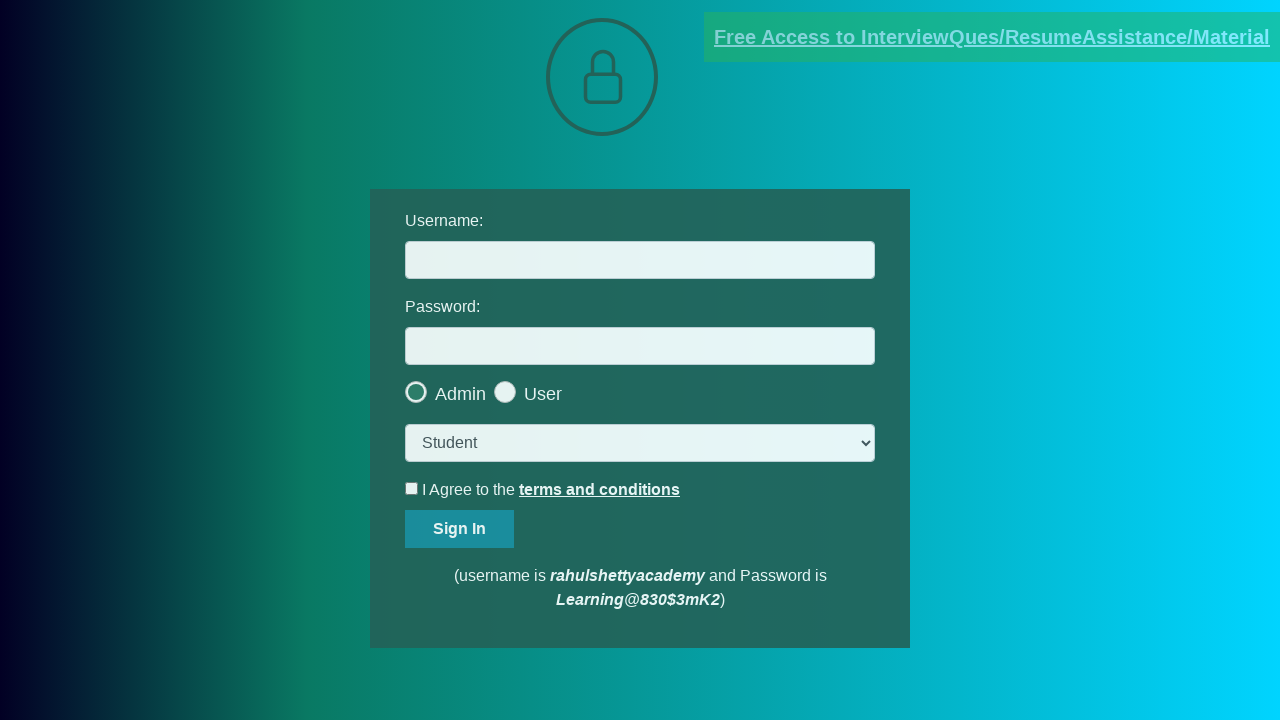

Retrieved page title
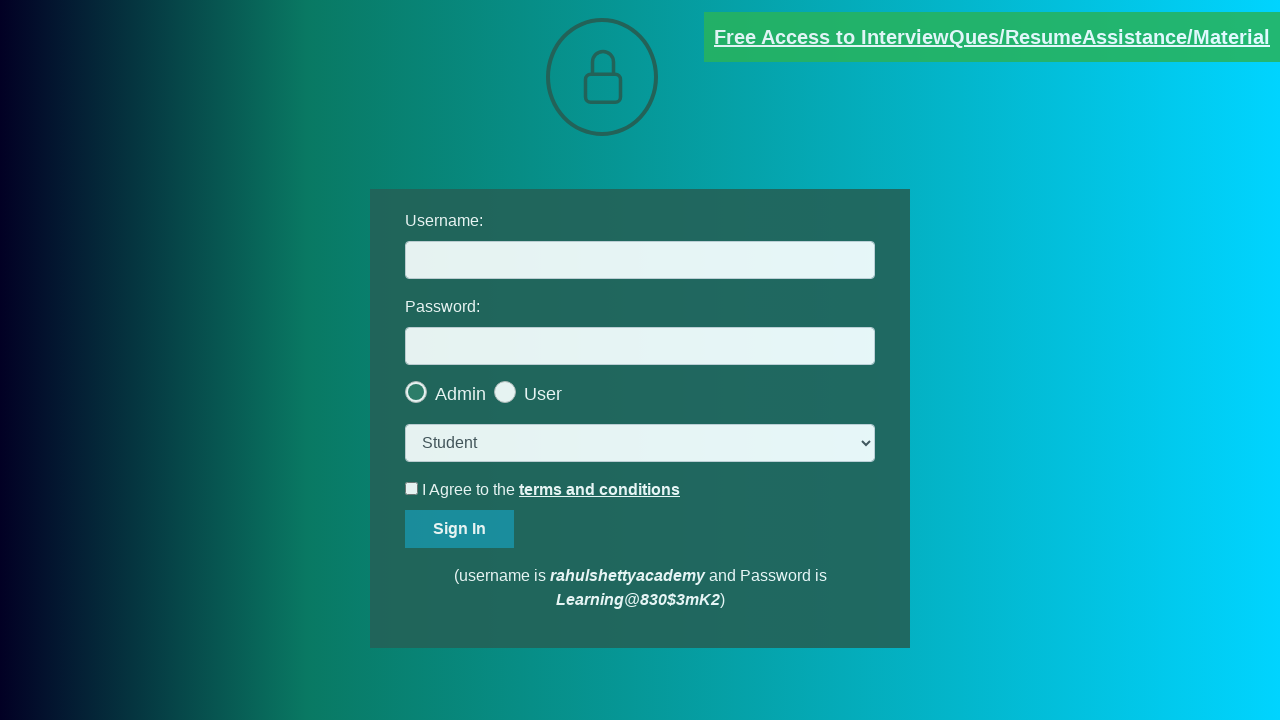

Page DOM content fully loaded
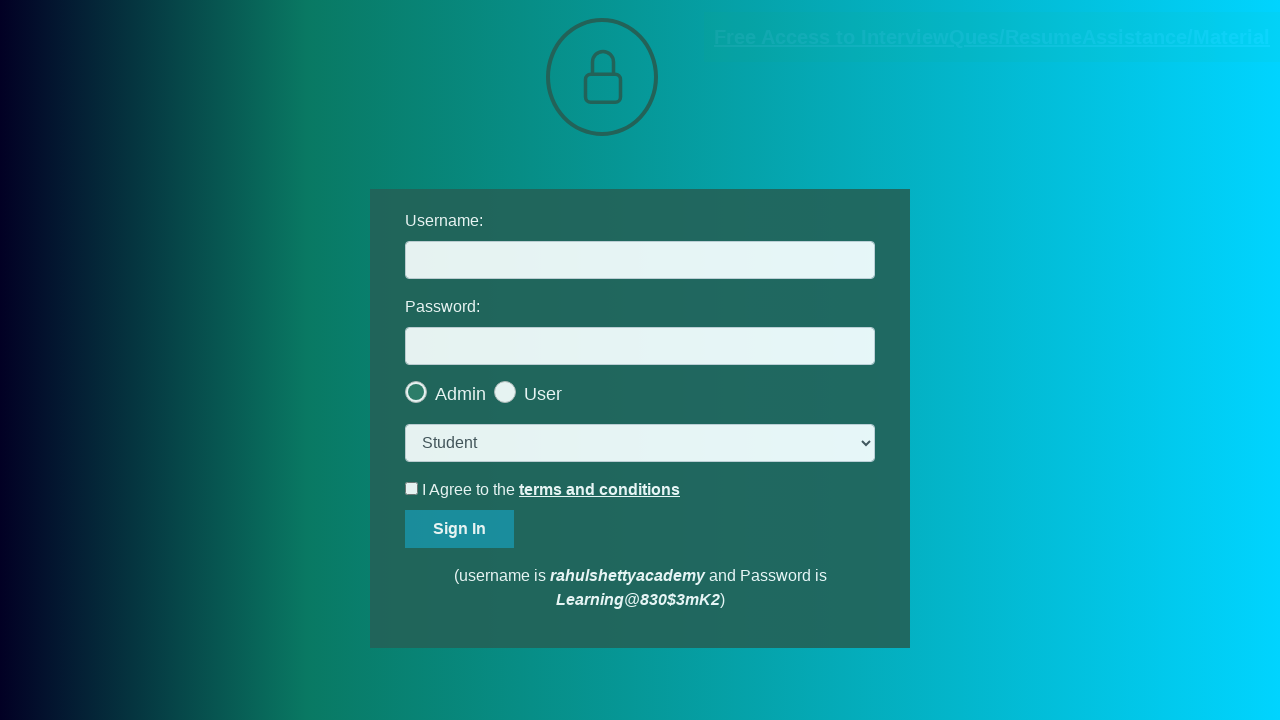

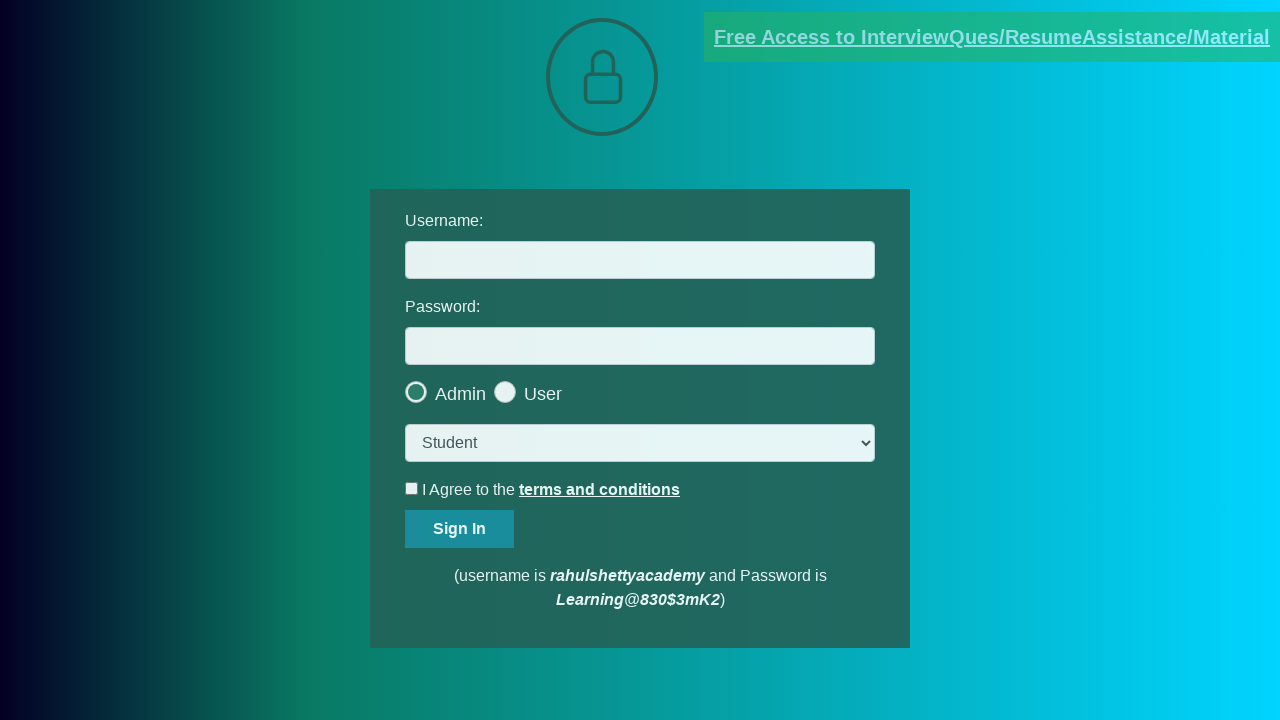